Tests various UI controls including dropdown selection, radio buttons, and checkboxes on a practice form page.

Starting URL: https://rahulshettyacademy.com/loginpagePractise/

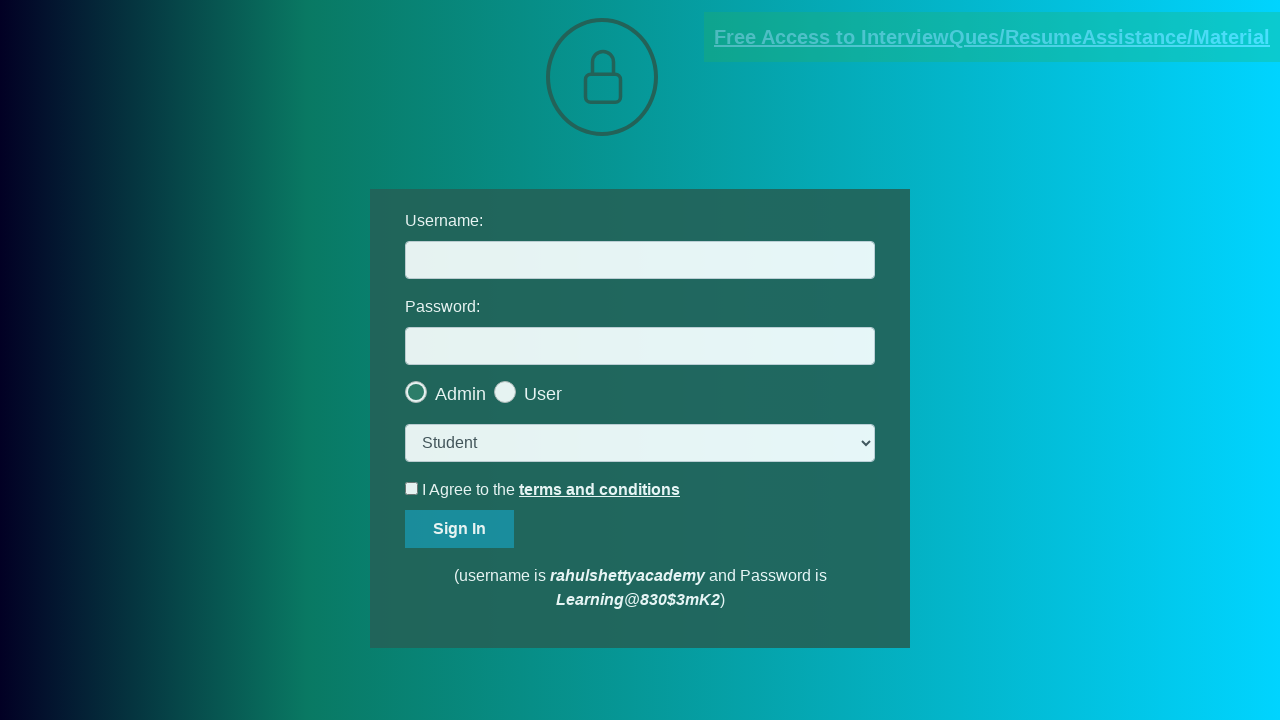

Selected 'teach' option from dropdown menu on select.form-control
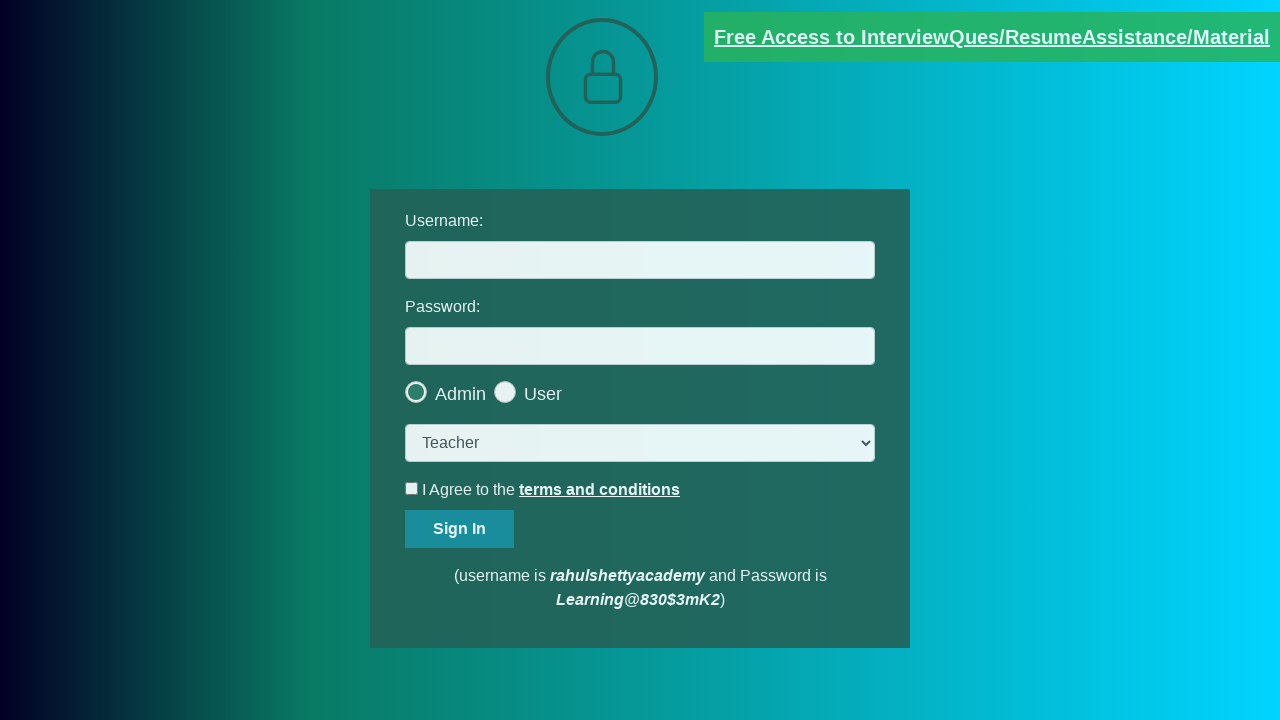

Clicked the last radio button at (543, 394) on .radiotextsty >> nth=-1
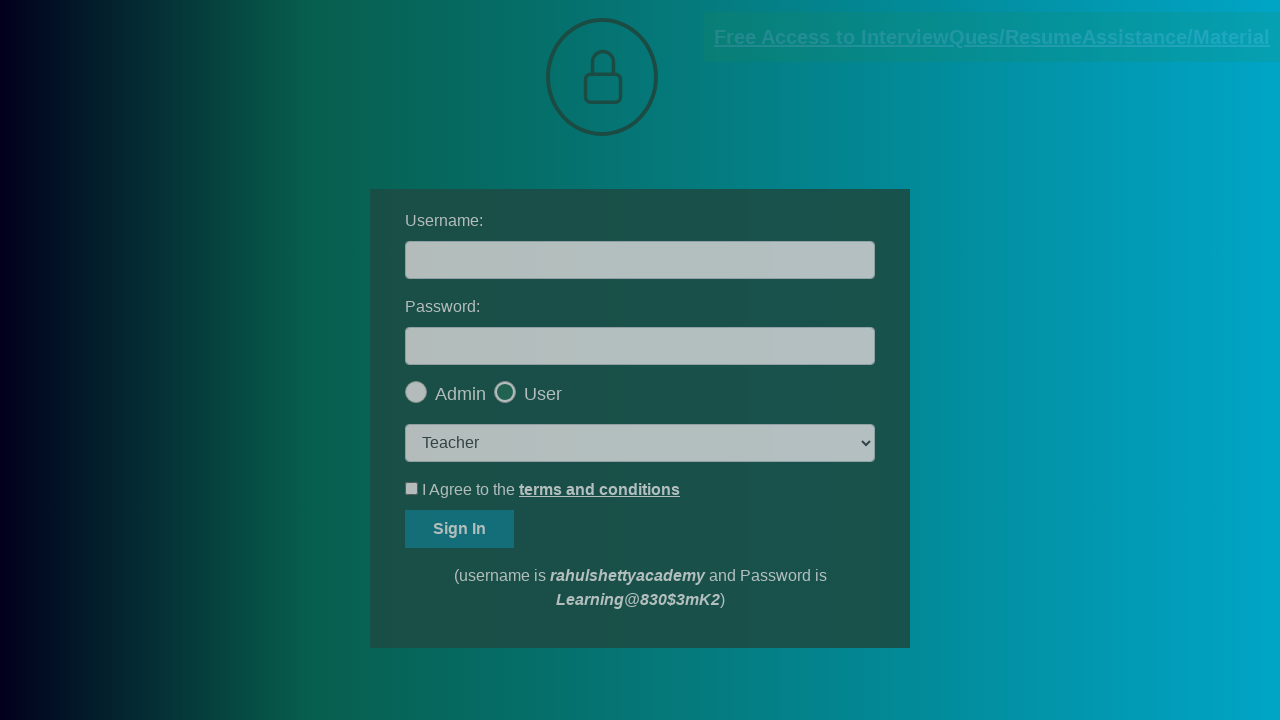

Clicked OK button on popup at (698, 144) on #okayBtn
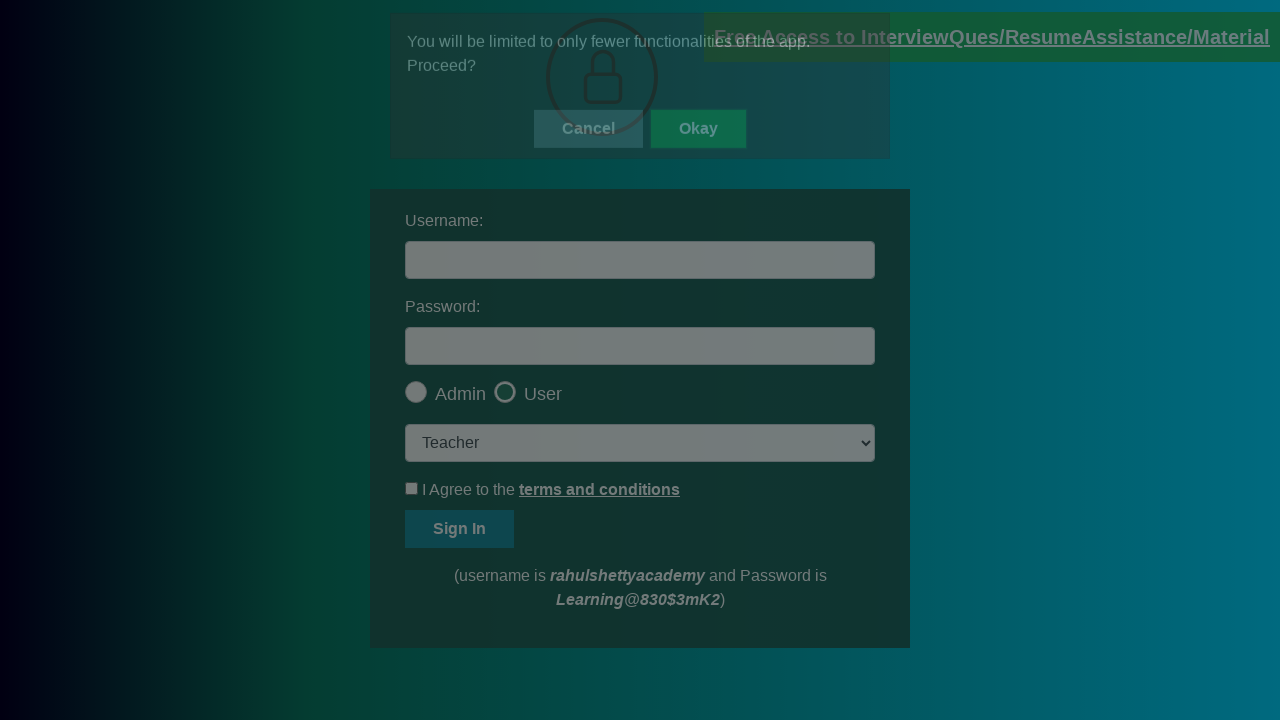

Clicked terms checkbox to check it at (412, 488) on #terms
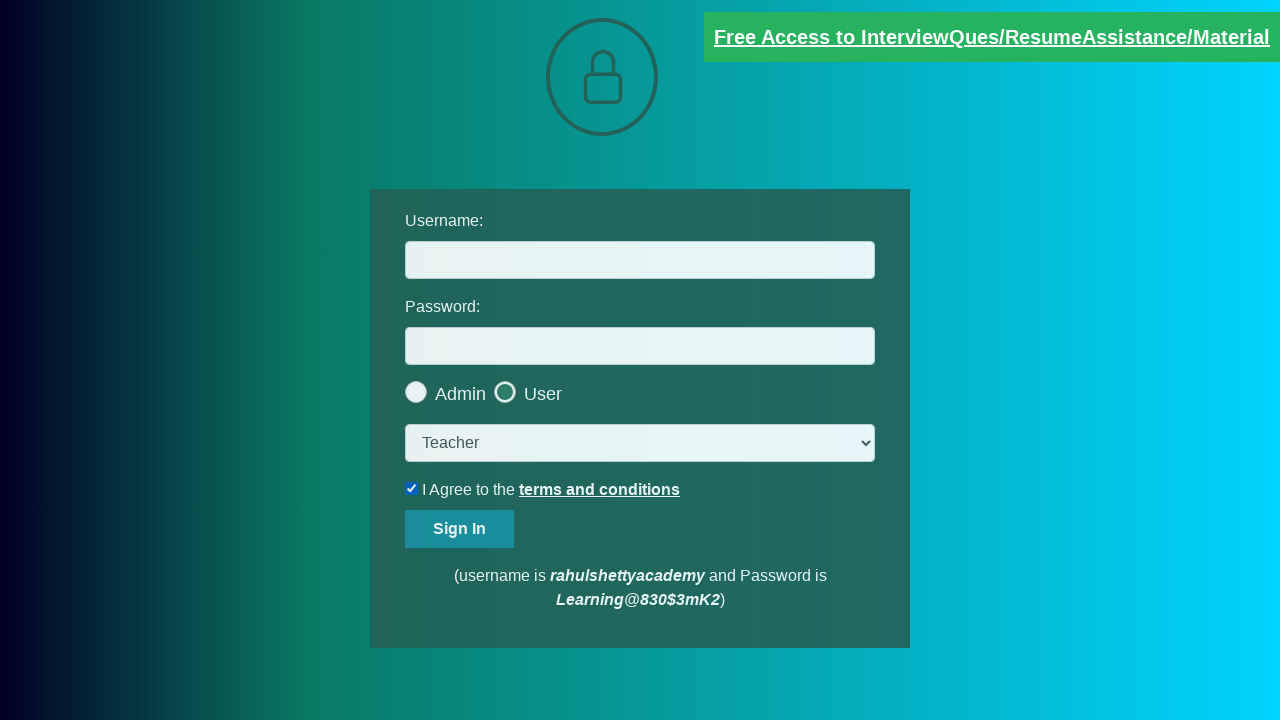

Unchecked the terms checkbox at (412, 488) on #terms
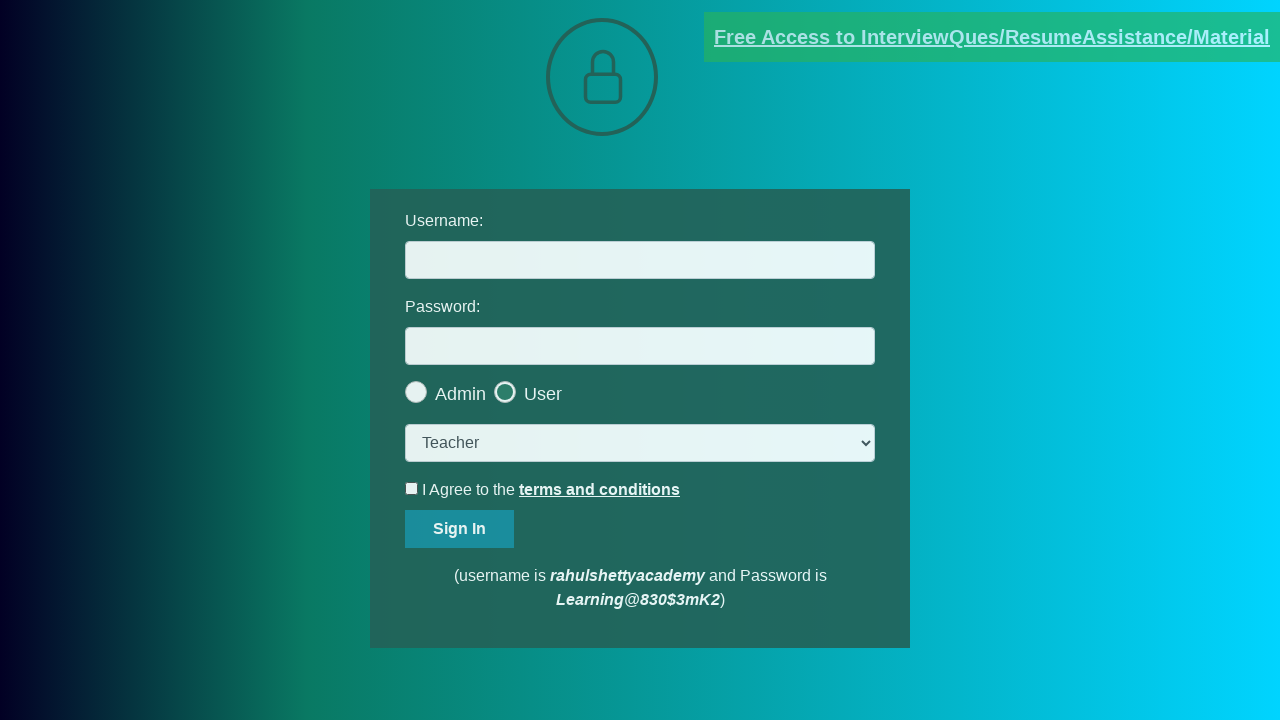

Verified link with 'documents-request' href and 'blinkingText' class is present
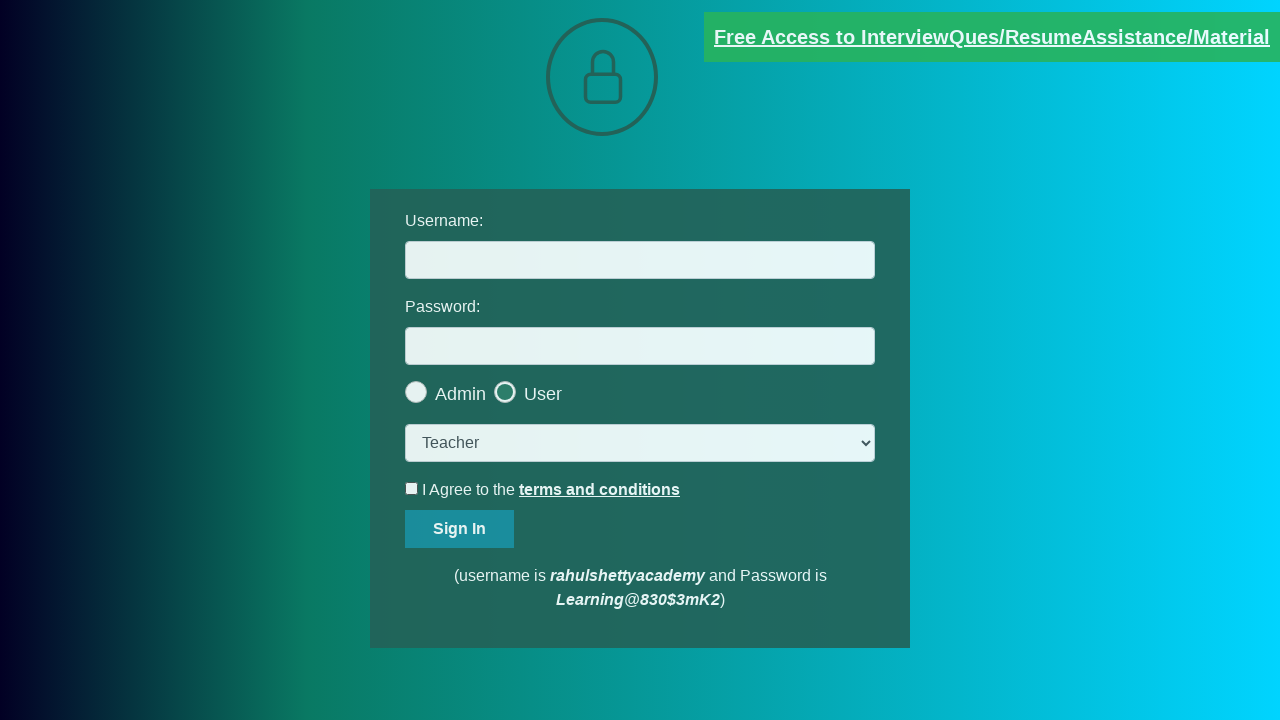

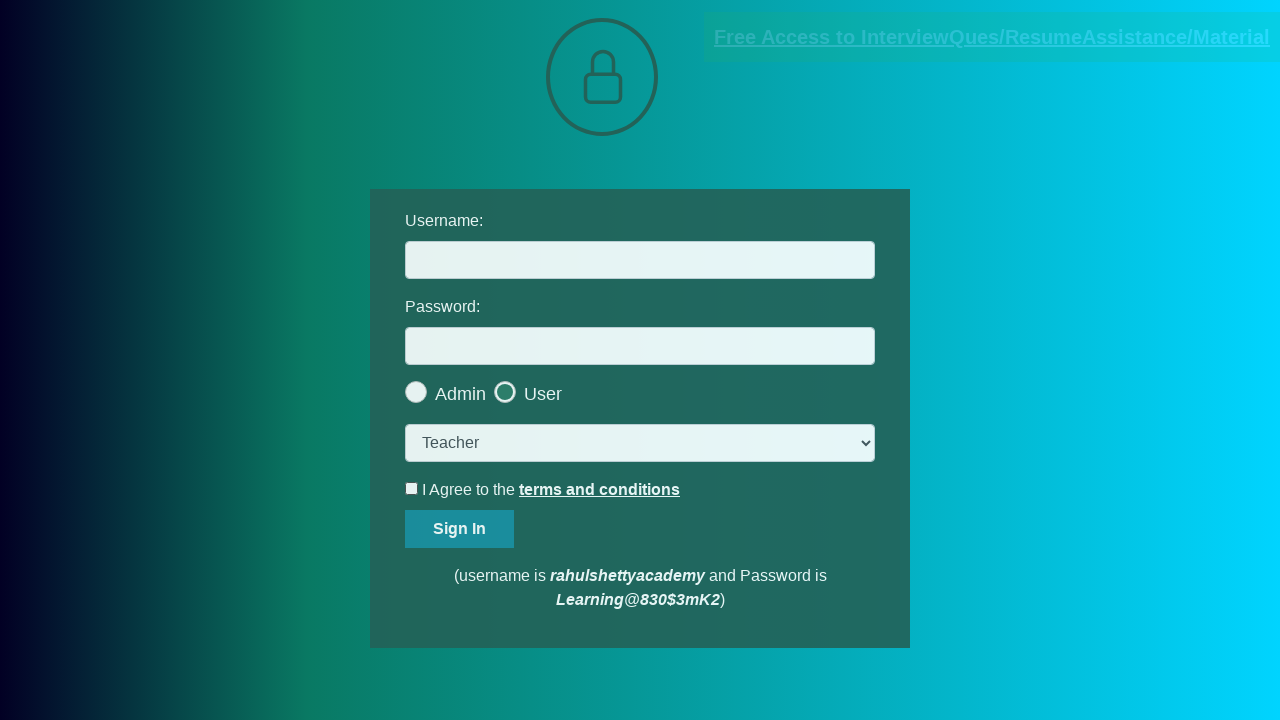